Tests interaction with nested iframes by navigating to a frames demo page and checking a checkbox within an inner frame

Starting URL: https://ui.vision/demo/webtest/frames/

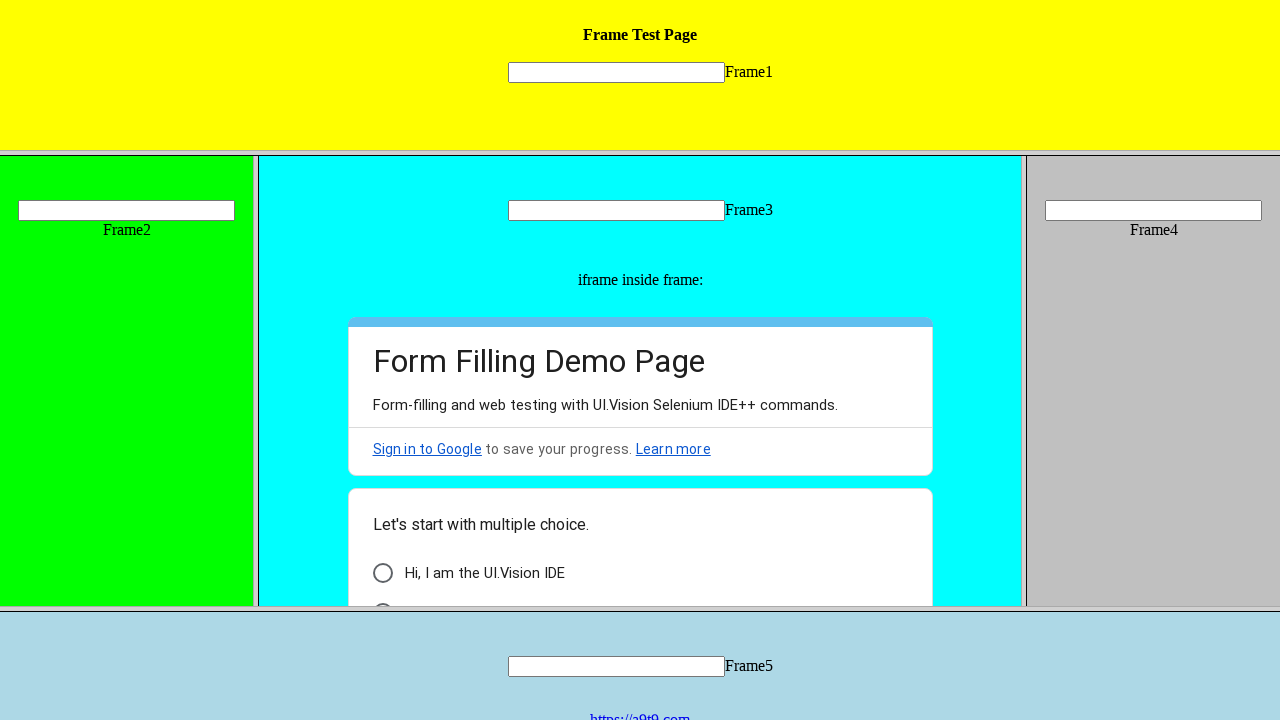

Located frame 3 by URL
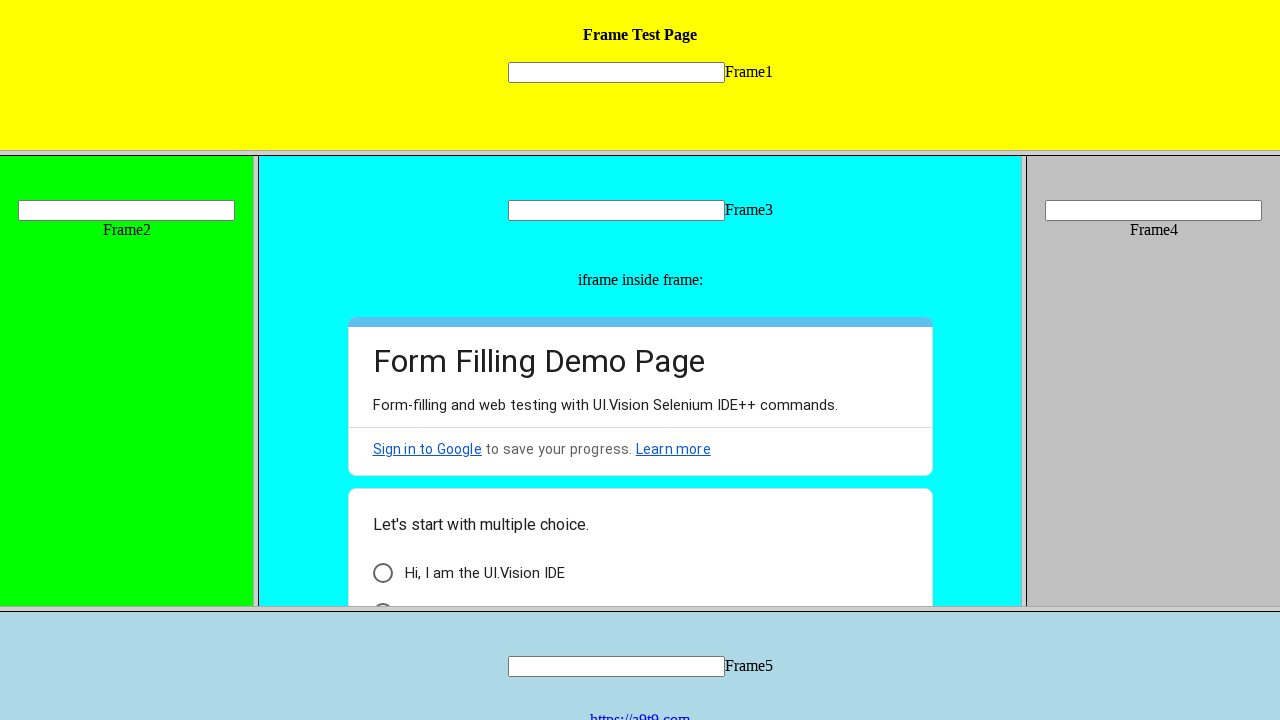

Retrieved child frames from frame 3
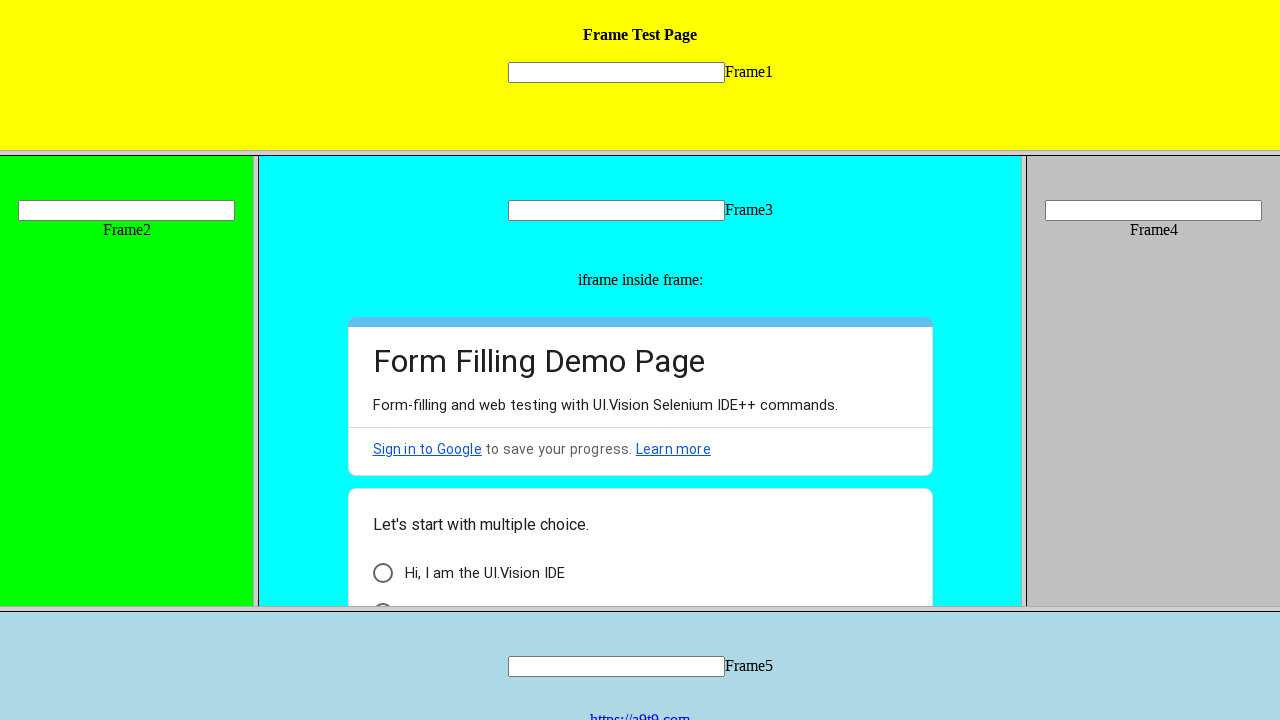

Checked checkbox in inner frame at (382, 573) on xpath=//div[@id='i6']//div[@class='AB7Lab Id5V1']
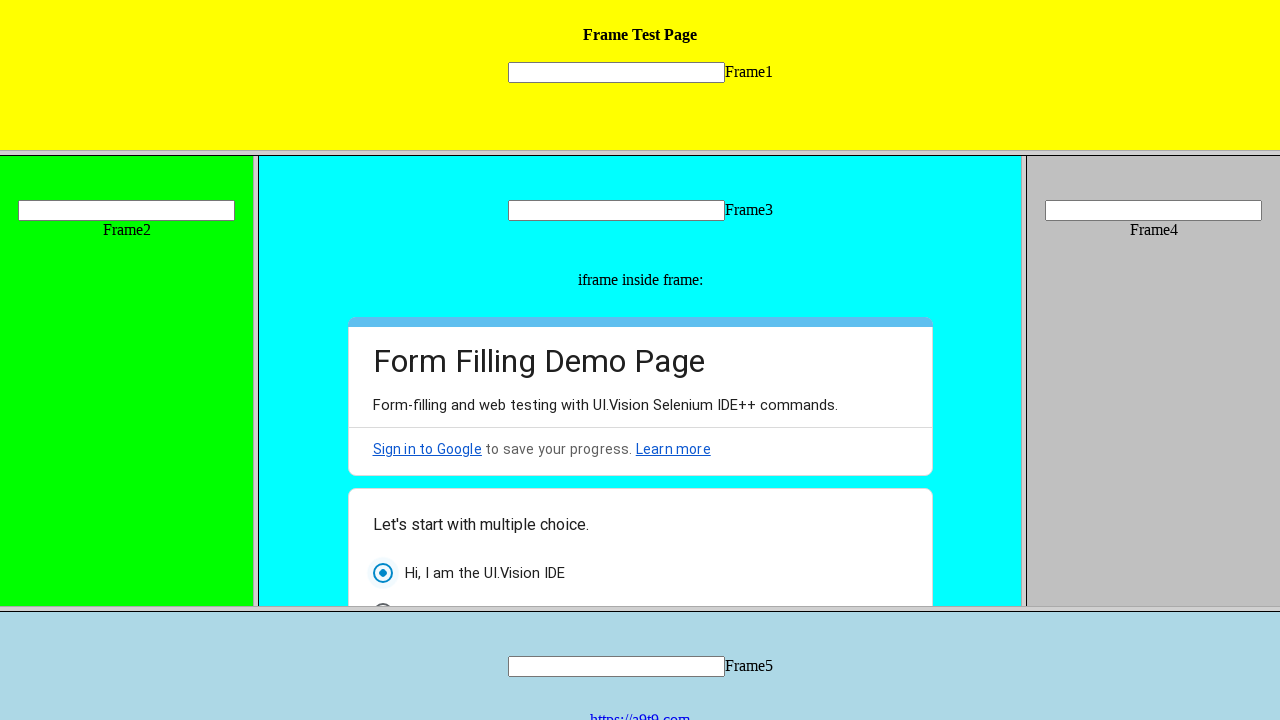

Waited for action to complete
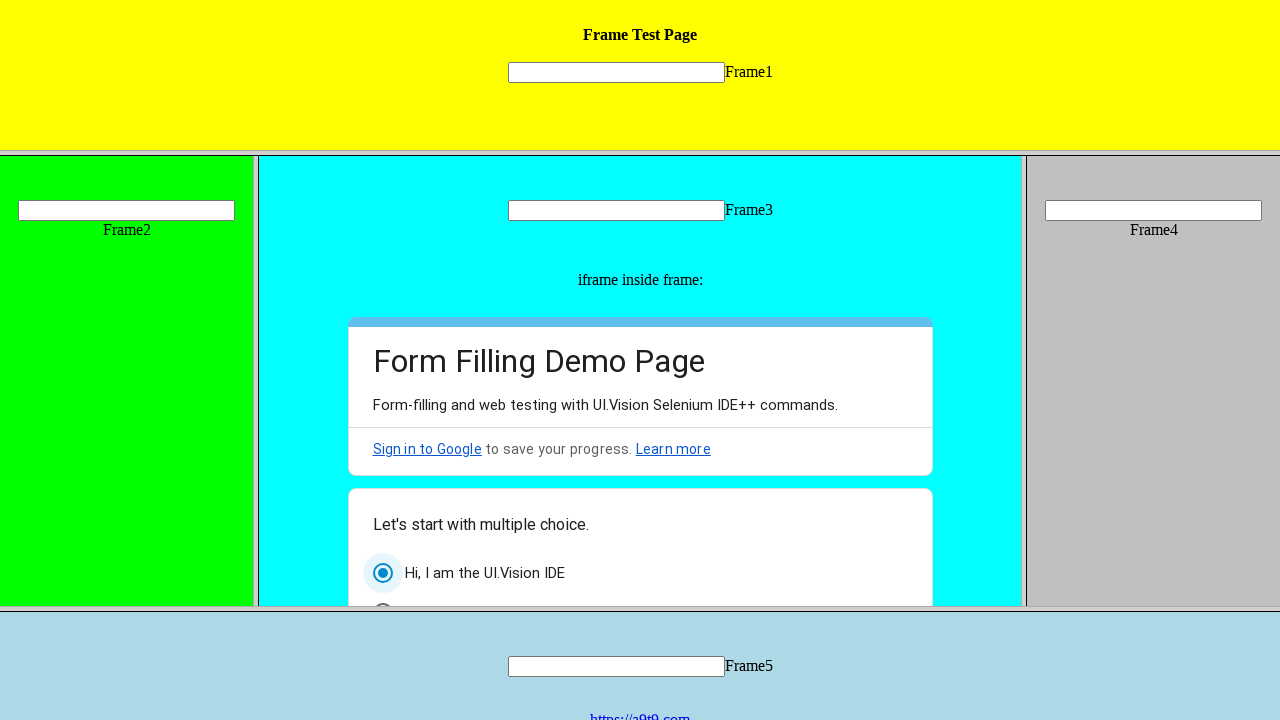

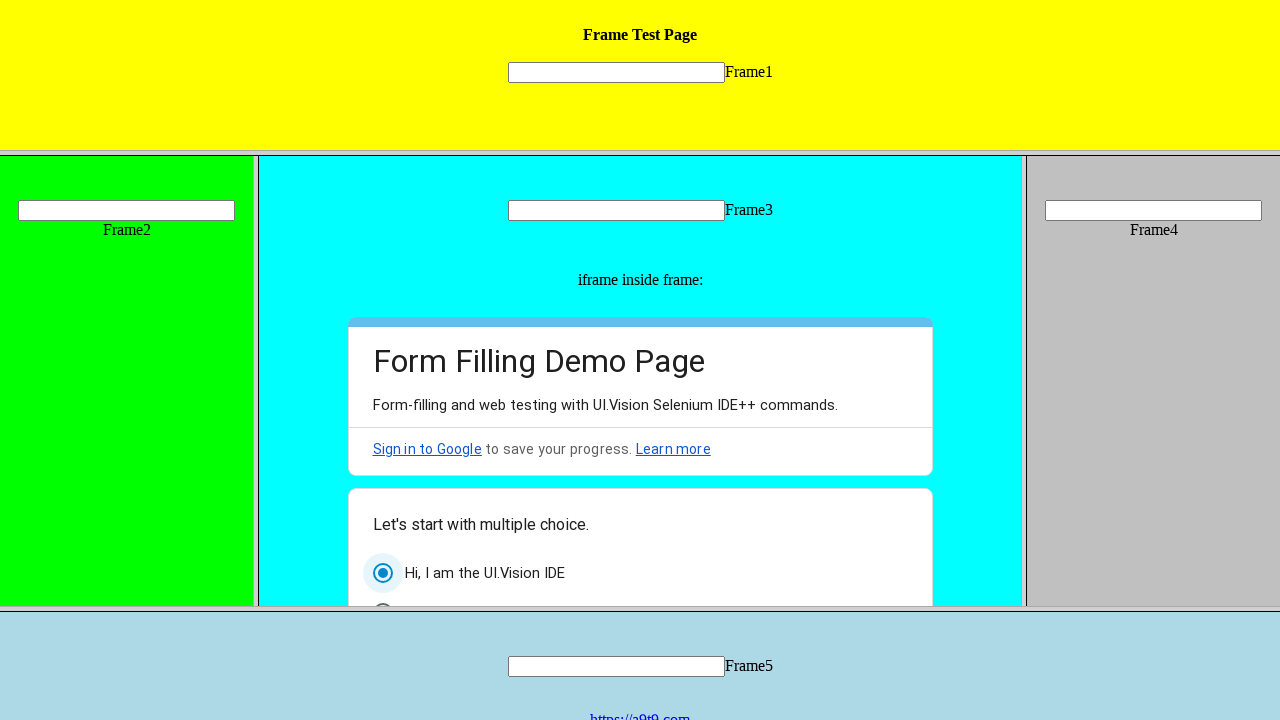